Automates the RPA Challenge by clicking Start, then filling out a web form multiple times with test data (First Name, Last Name, Company, Role, Address, Email, Phone) and submitting each entry.

Starting URL: https://rpachallenge.com/

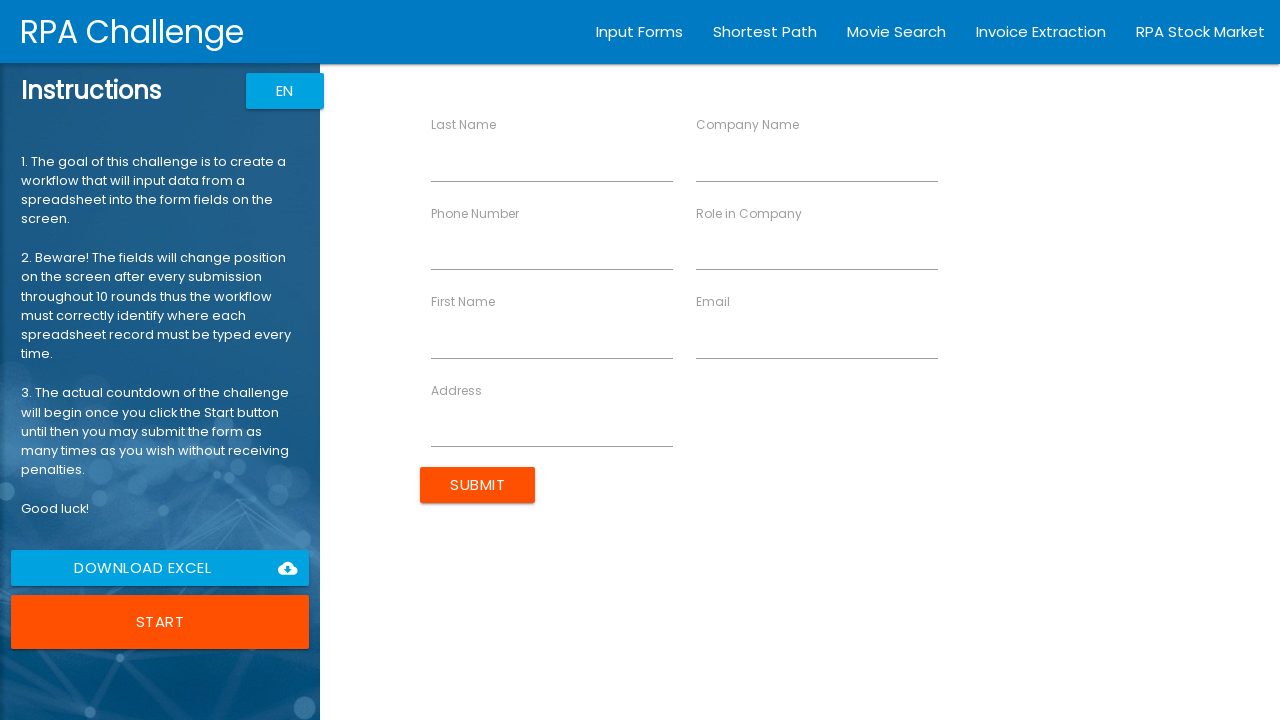

Clicked the Start button to begin the RPA Challenge at (160, 622) on button:text("Start")
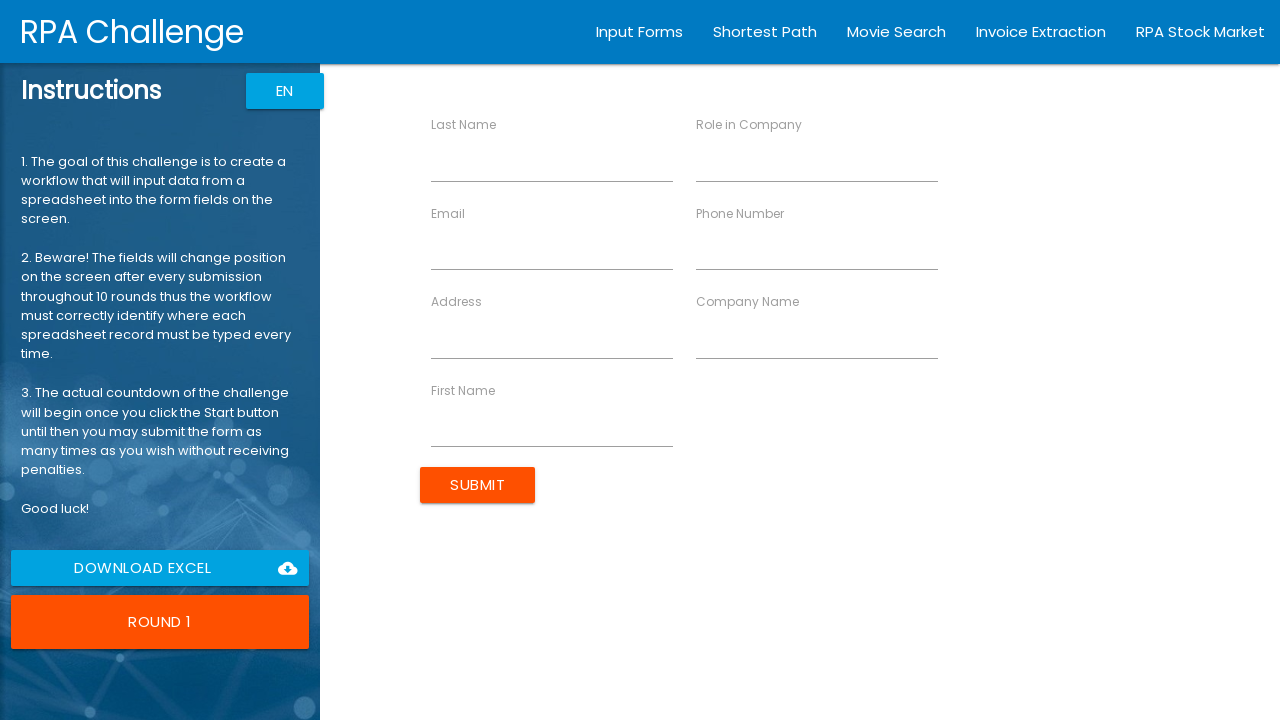

Filled First Name field with 'John' on //label[text()="First Name"]//following-sibling::input
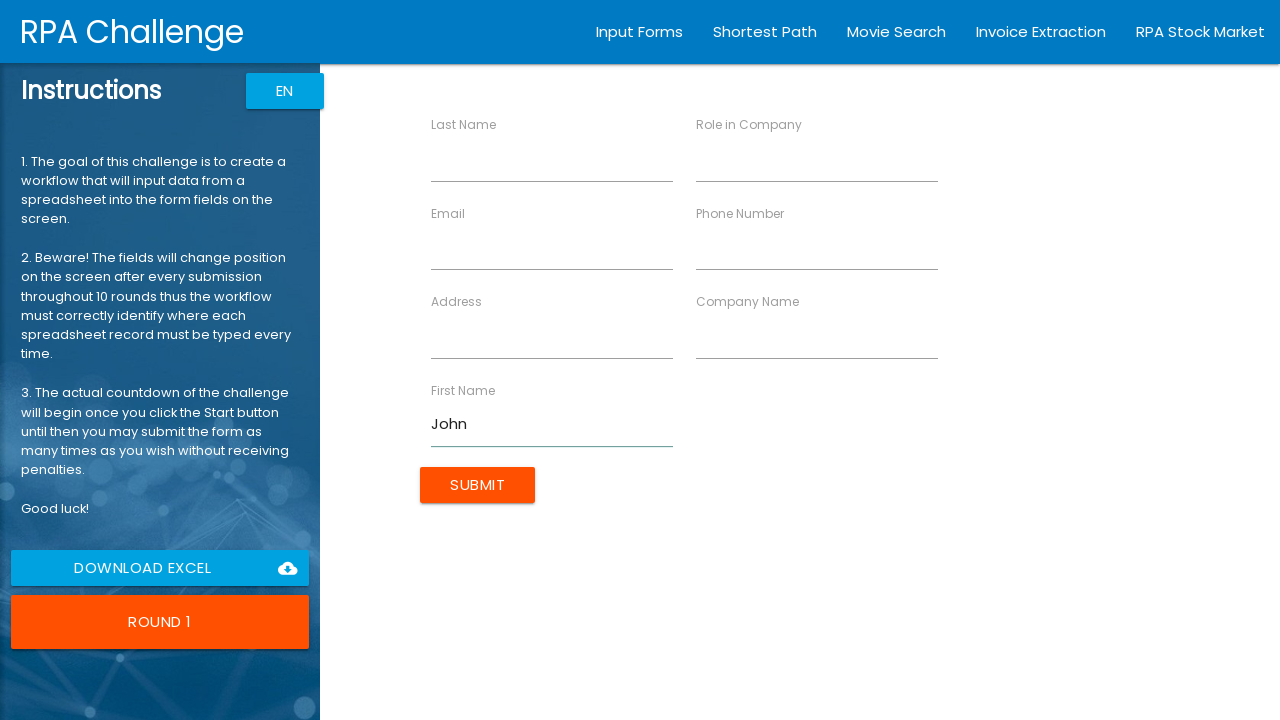

Filled Last Name field with 'Smith' on //label[text()="Last Name"]//following-sibling::input
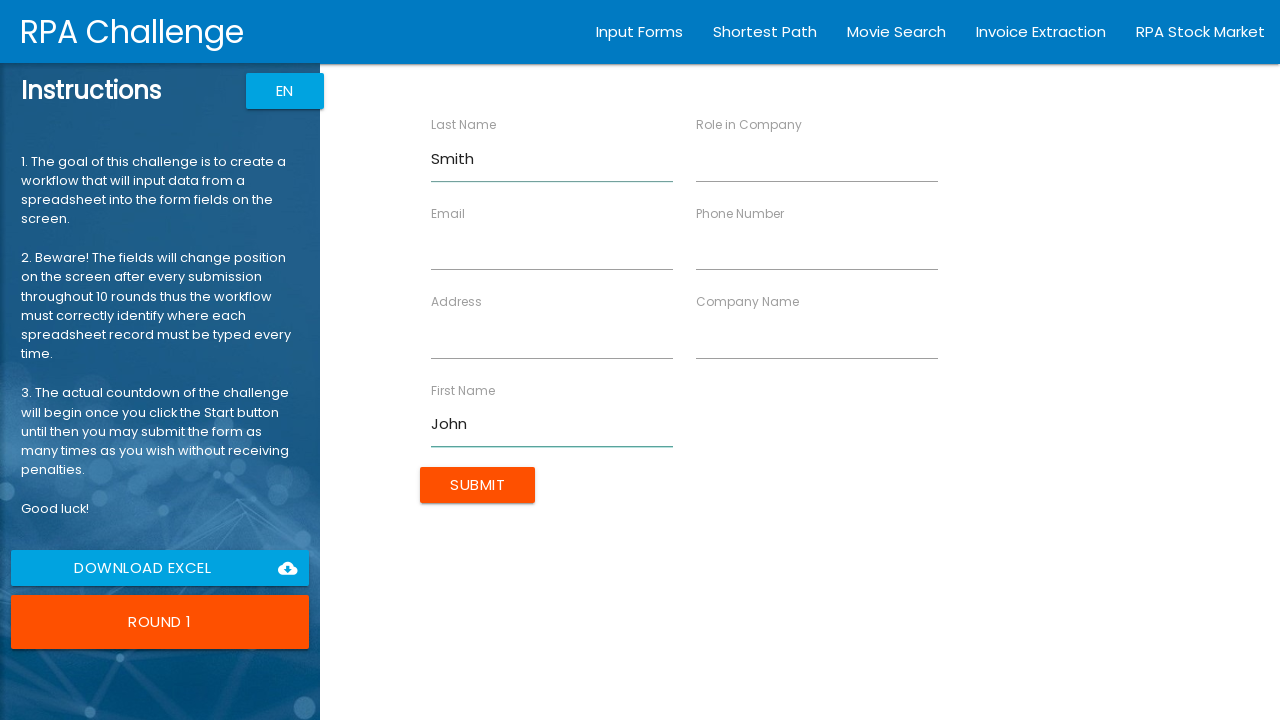

Filled Company Name field with 'Acme Corp' on //label[text()="Company Name"]//following-sibling::input
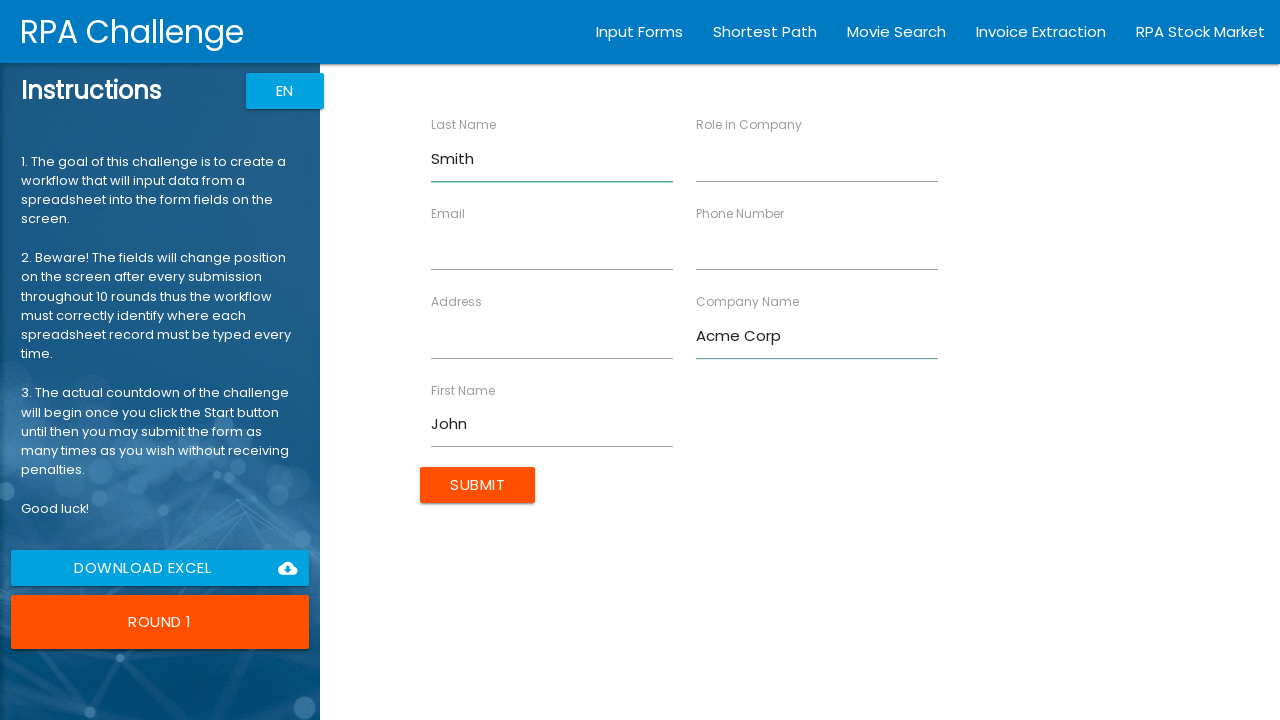

Filled Role in Company field with 'Developer' on //label[text()="Role in Company"]//following-sibling::input
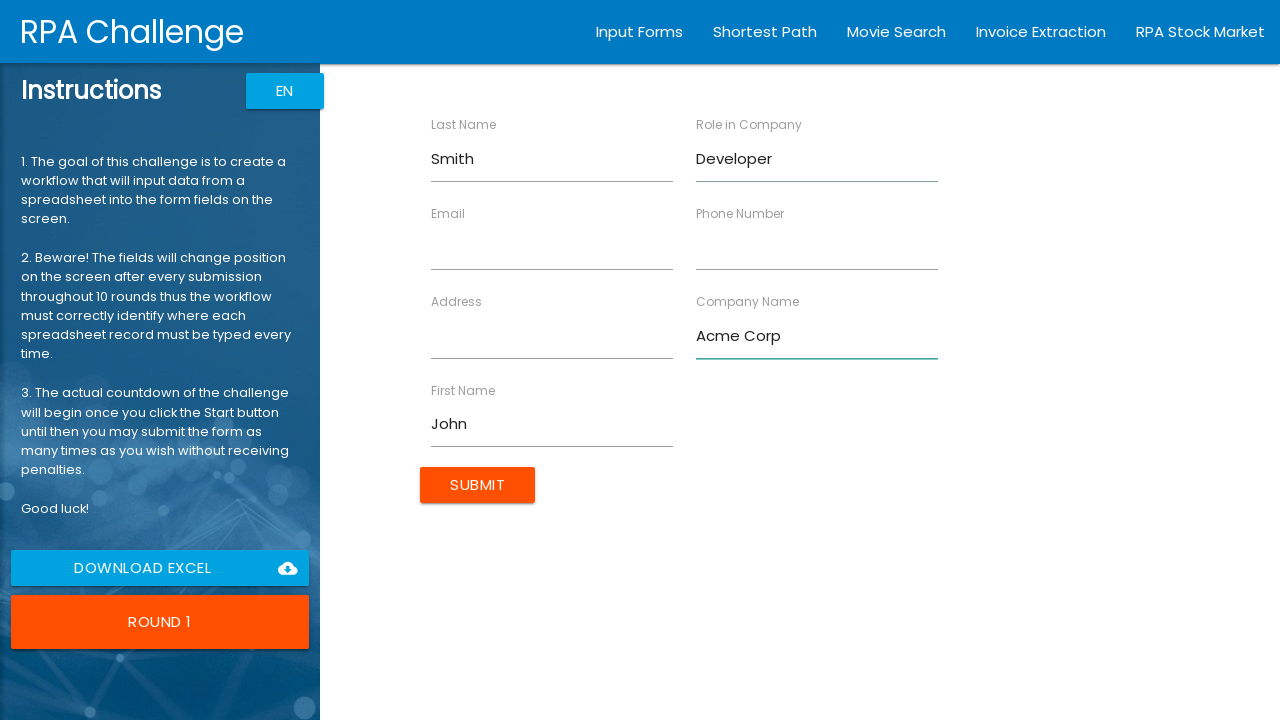

Filled Address field with '123 Main St' on //label[text()="Address"]//following-sibling::input
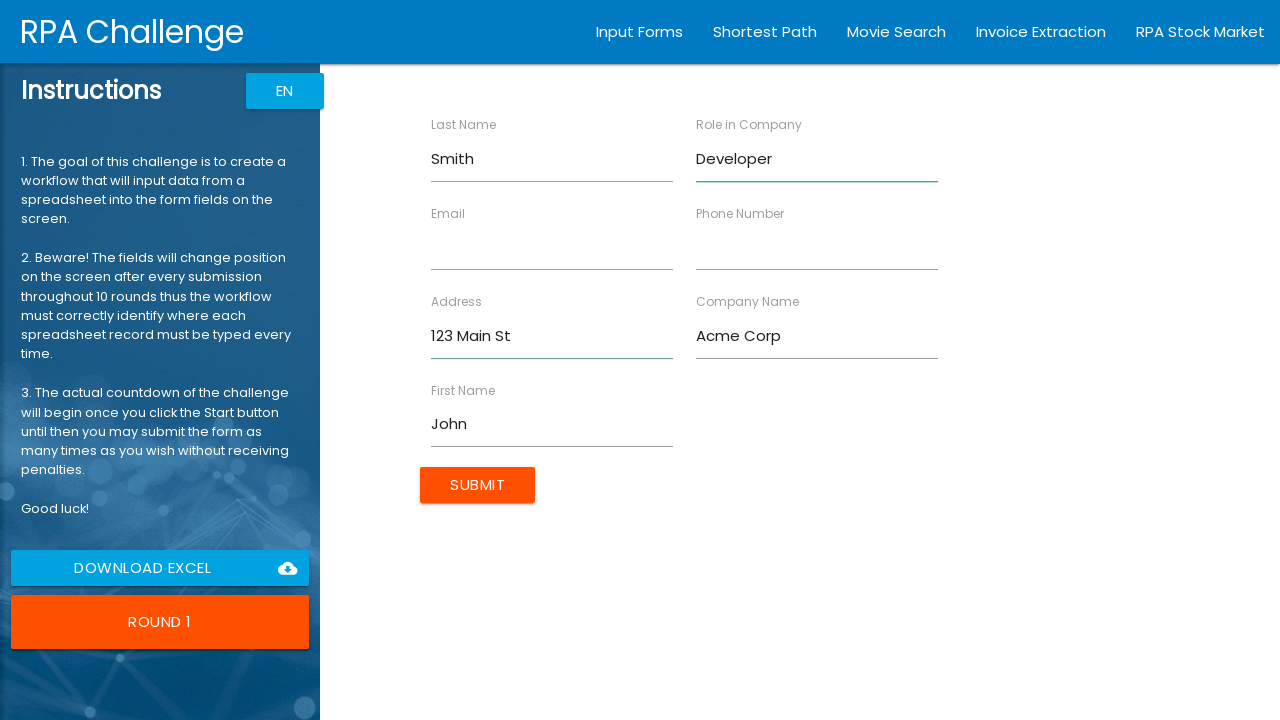

Filled Email field with 'john.smith@example.com' on //label[text()="Email"]//following-sibling::input
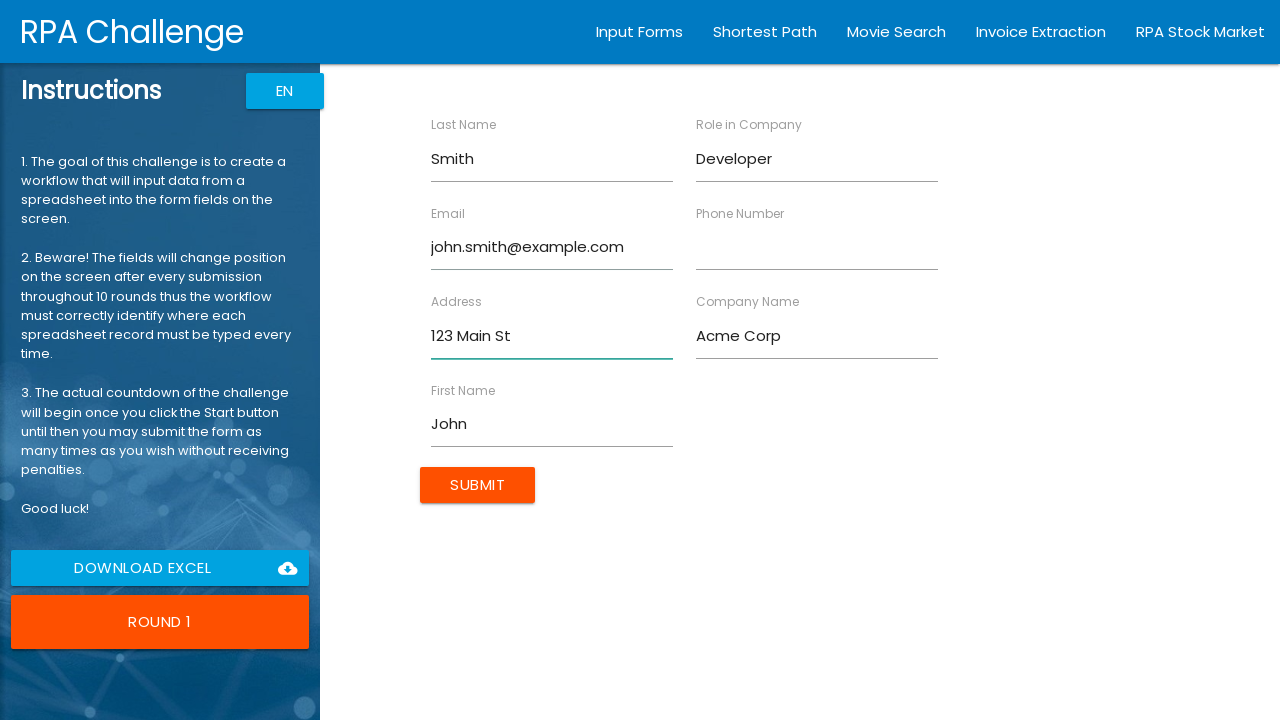

Filled Phone Number field with '555-0101' on //label[text()="Phone Number"]//following-sibling::input
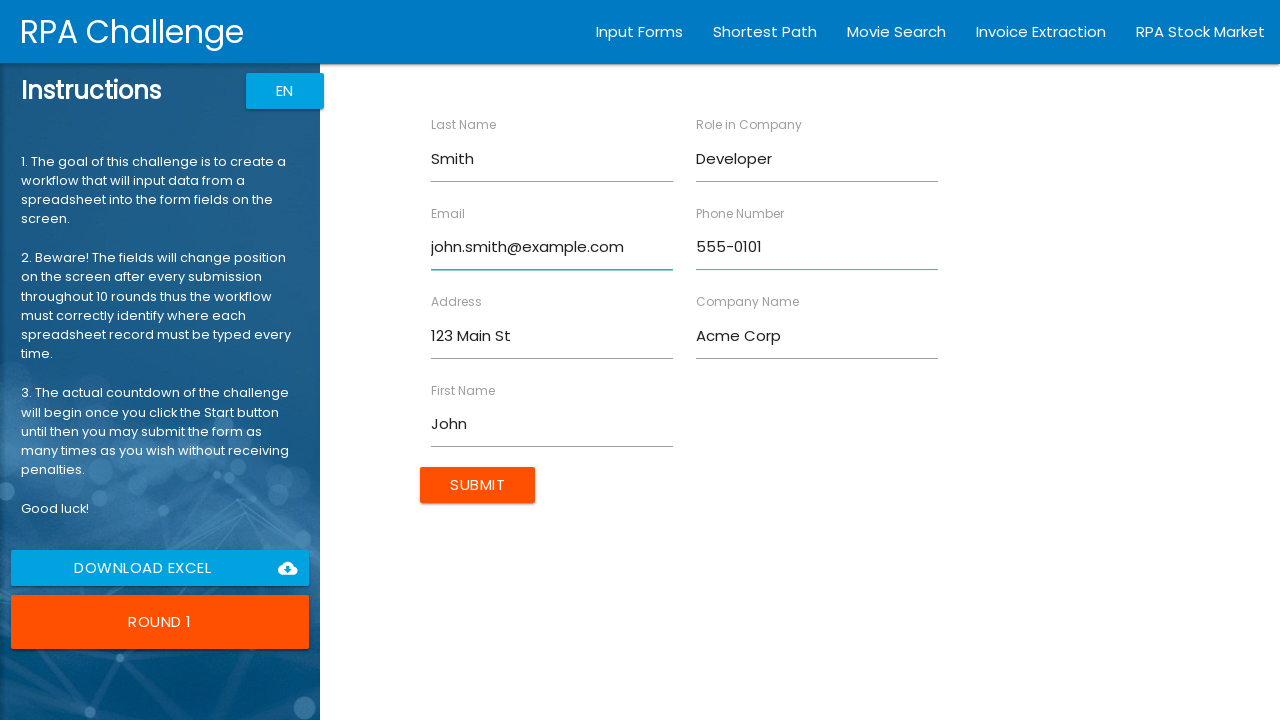

Clicked the Submit button to submit form entry at (478, 485) on input[value="Submit"]
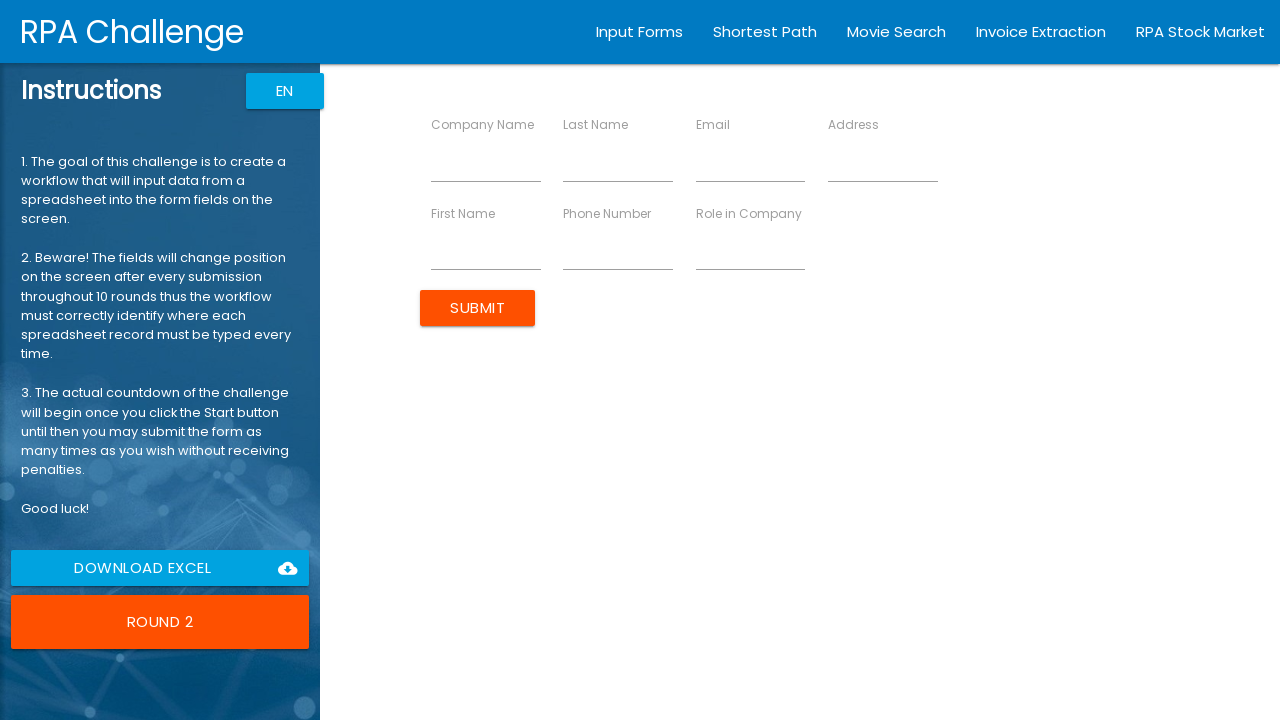

Filled First Name field with 'Sarah' on //label[text()="First Name"]//following-sibling::input
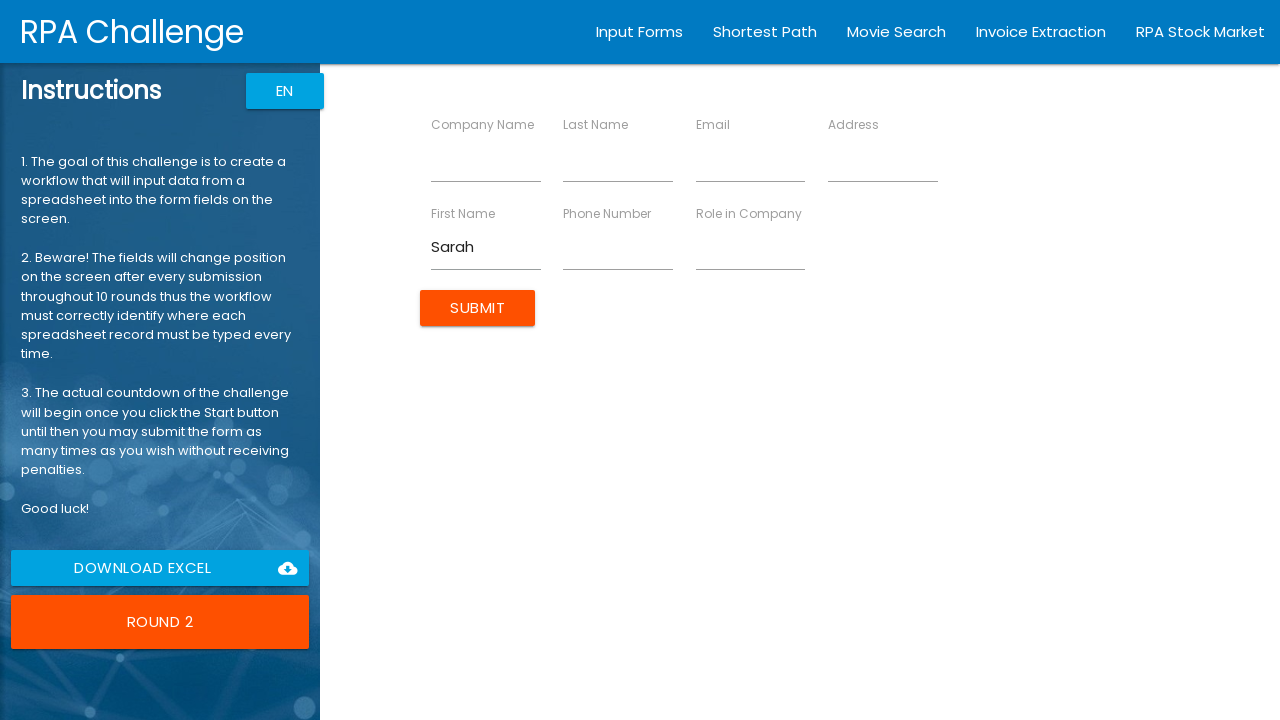

Filled Last Name field with 'Johnson' on //label[text()="Last Name"]//following-sibling::input
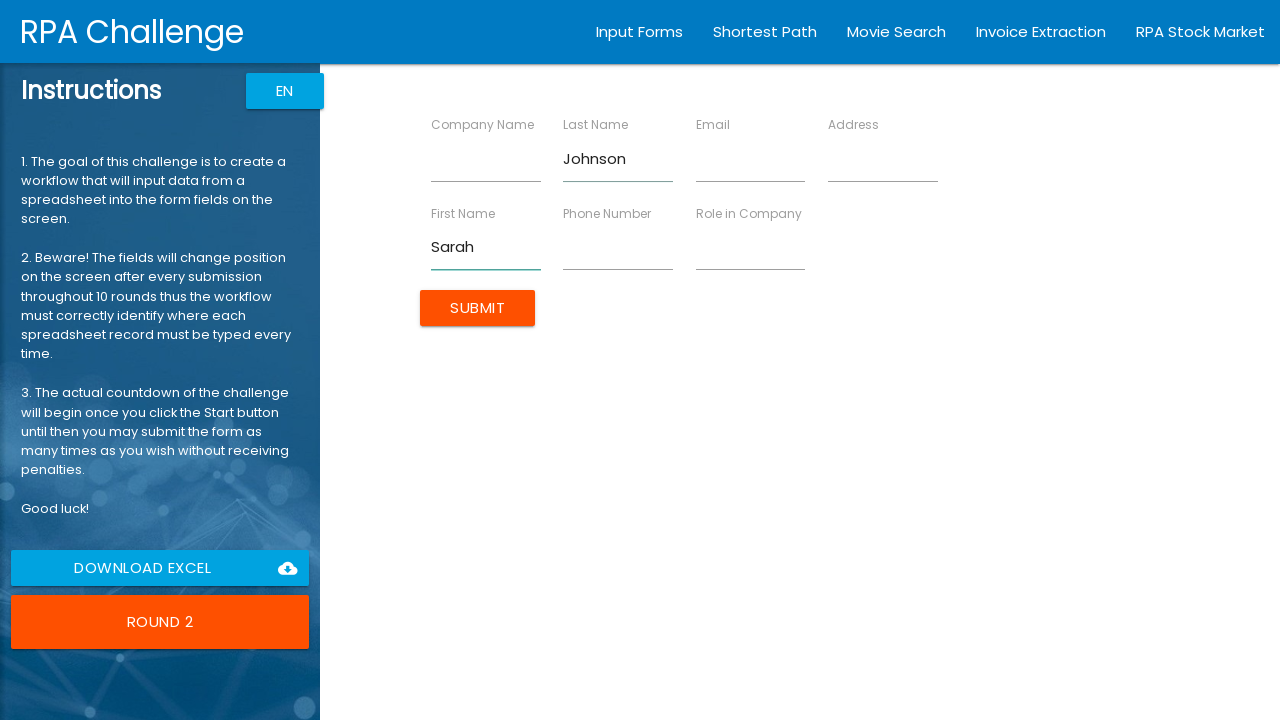

Filled Company Name field with 'TechStart Inc' on //label[text()="Company Name"]//following-sibling::input
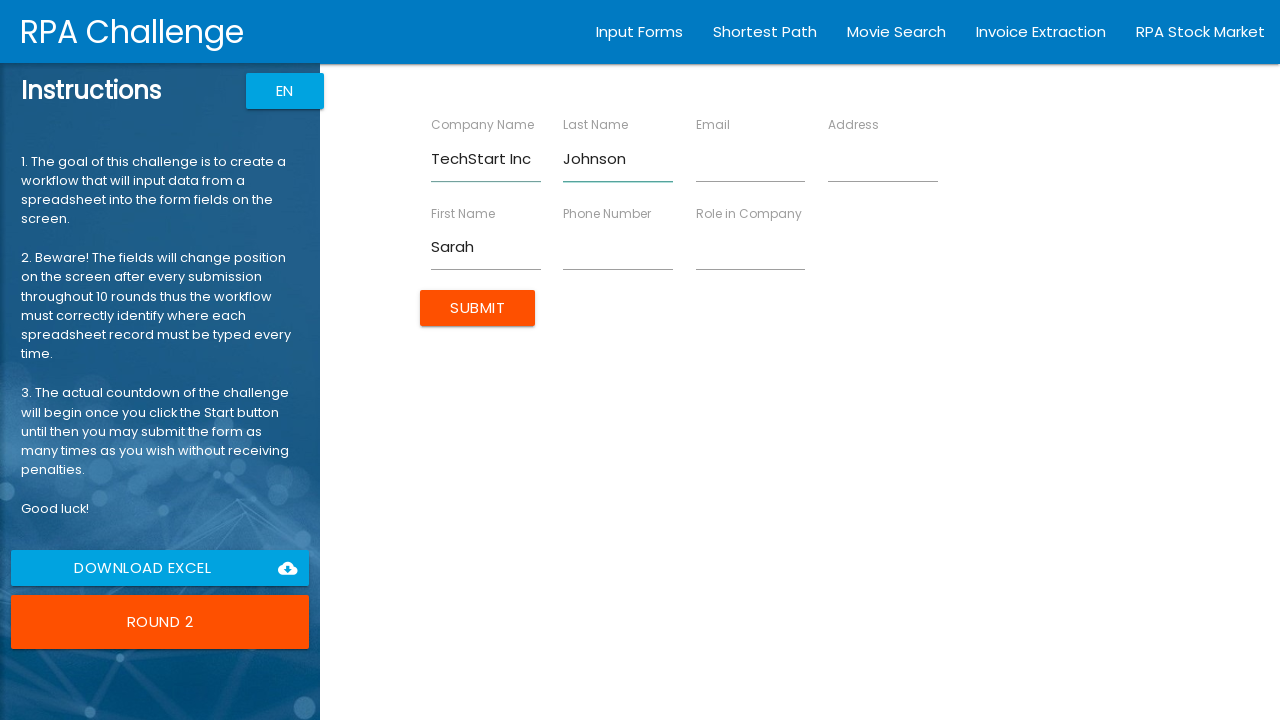

Filled Role in Company field with 'Manager' on //label[text()="Role in Company"]//following-sibling::input
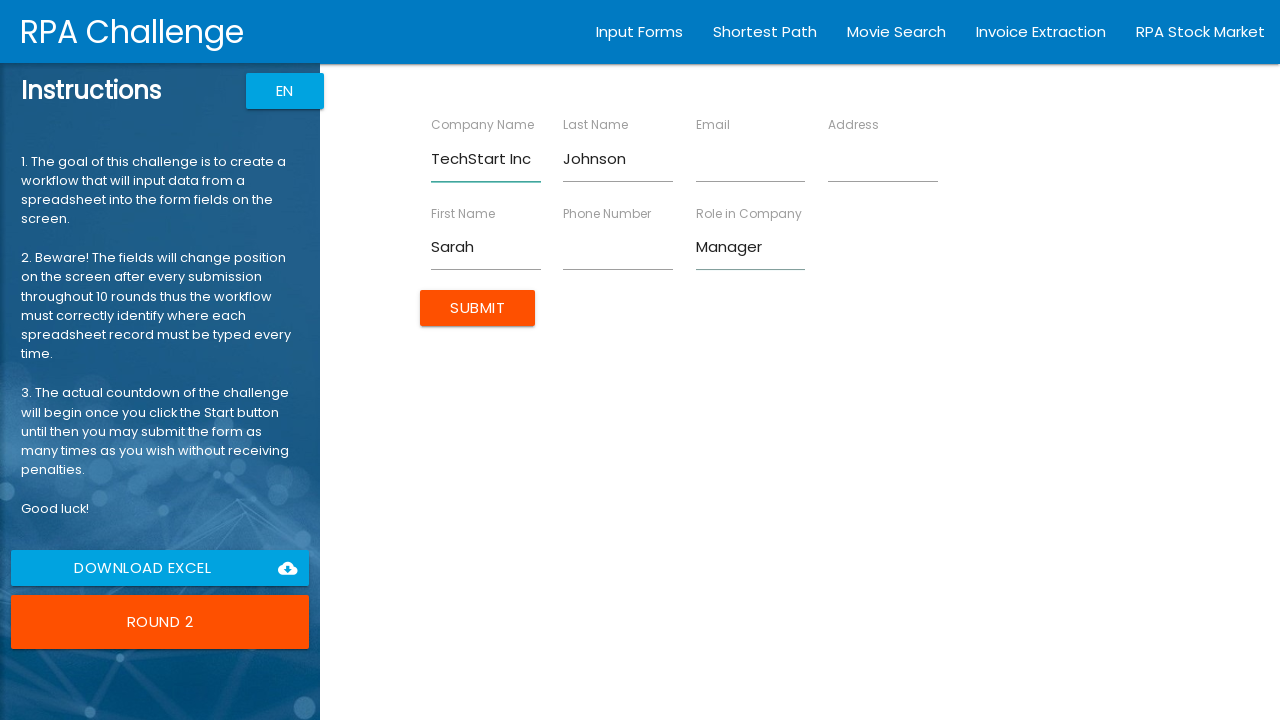

Filled Address field with '456 Oak Ave' on //label[text()="Address"]//following-sibling::input
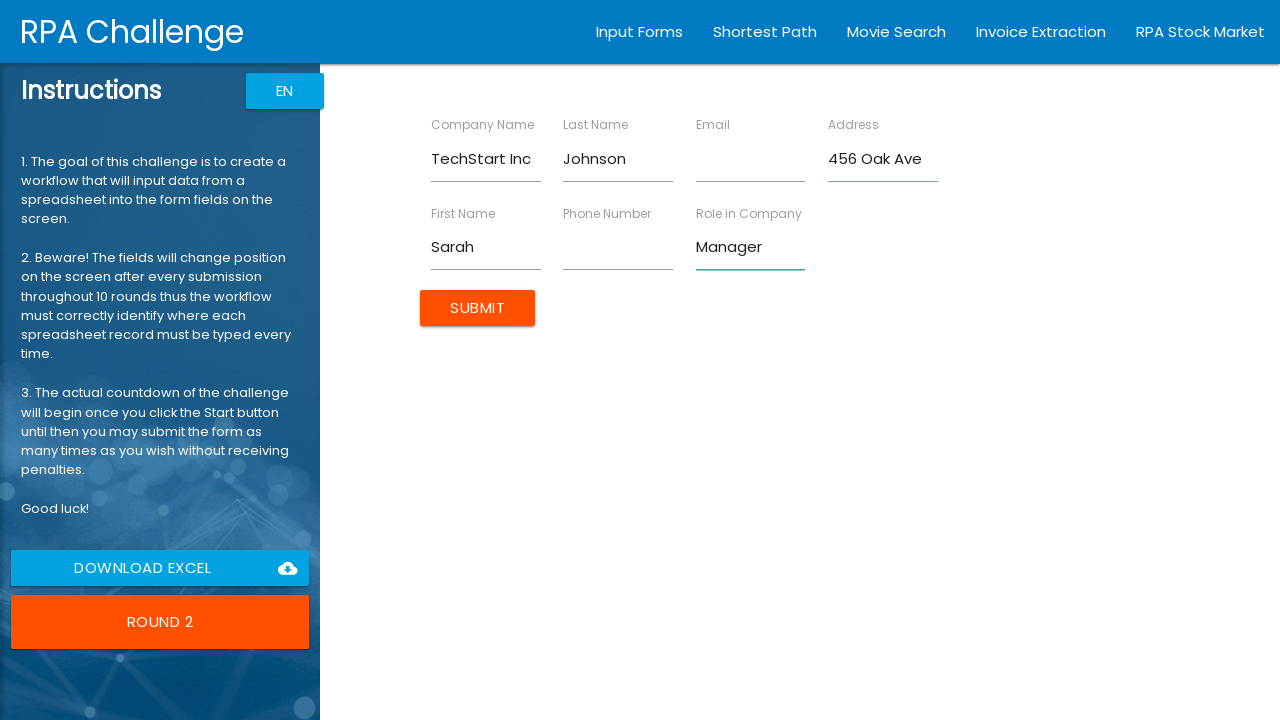

Filled Email field with 'sarah.j@example.com' on //label[text()="Email"]//following-sibling::input
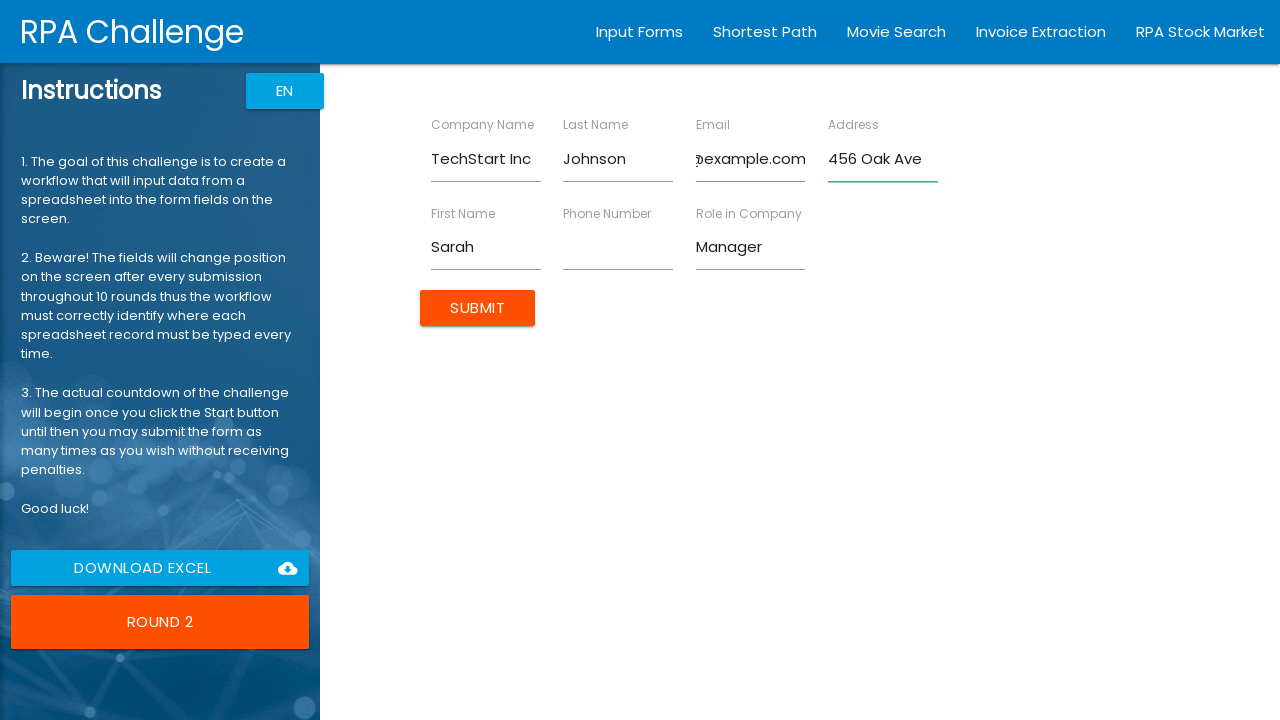

Filled Phone Number field with '555-0102' on //label[text()="Phone Number"]//following-sibling::input
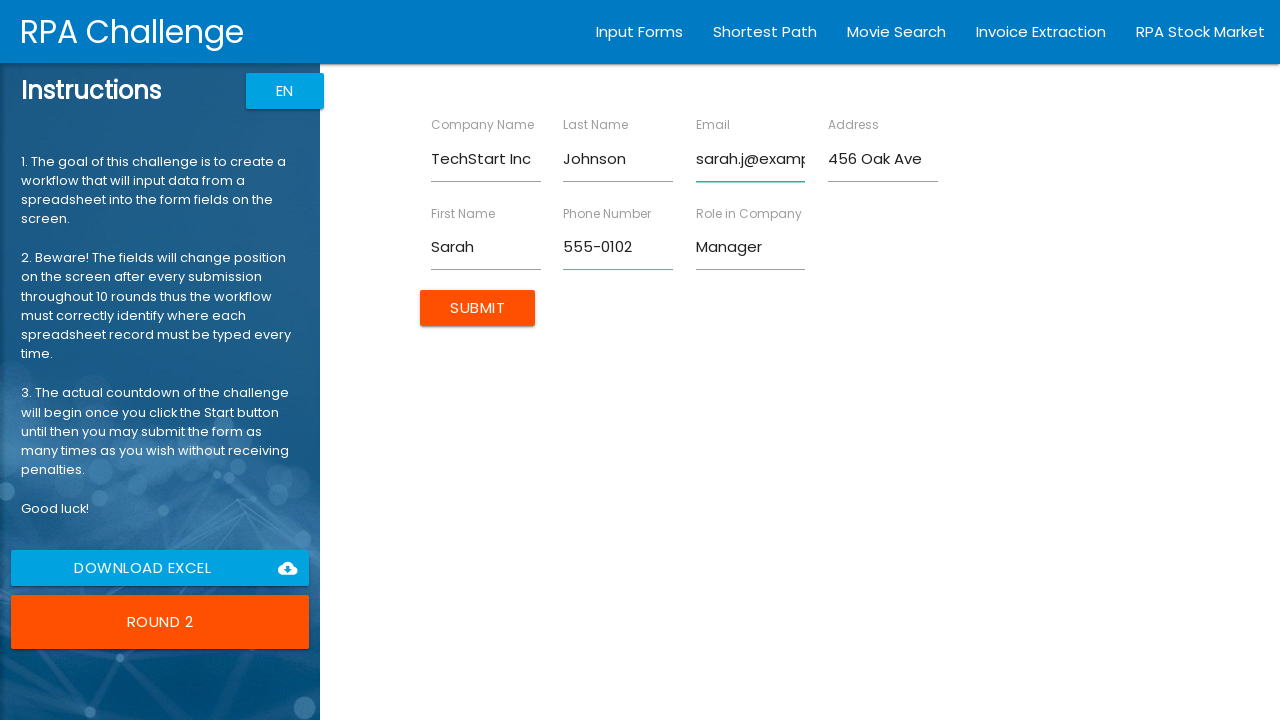

Clicked the Submit button to submit form entry at (478, 308) on input[value="Submit"]
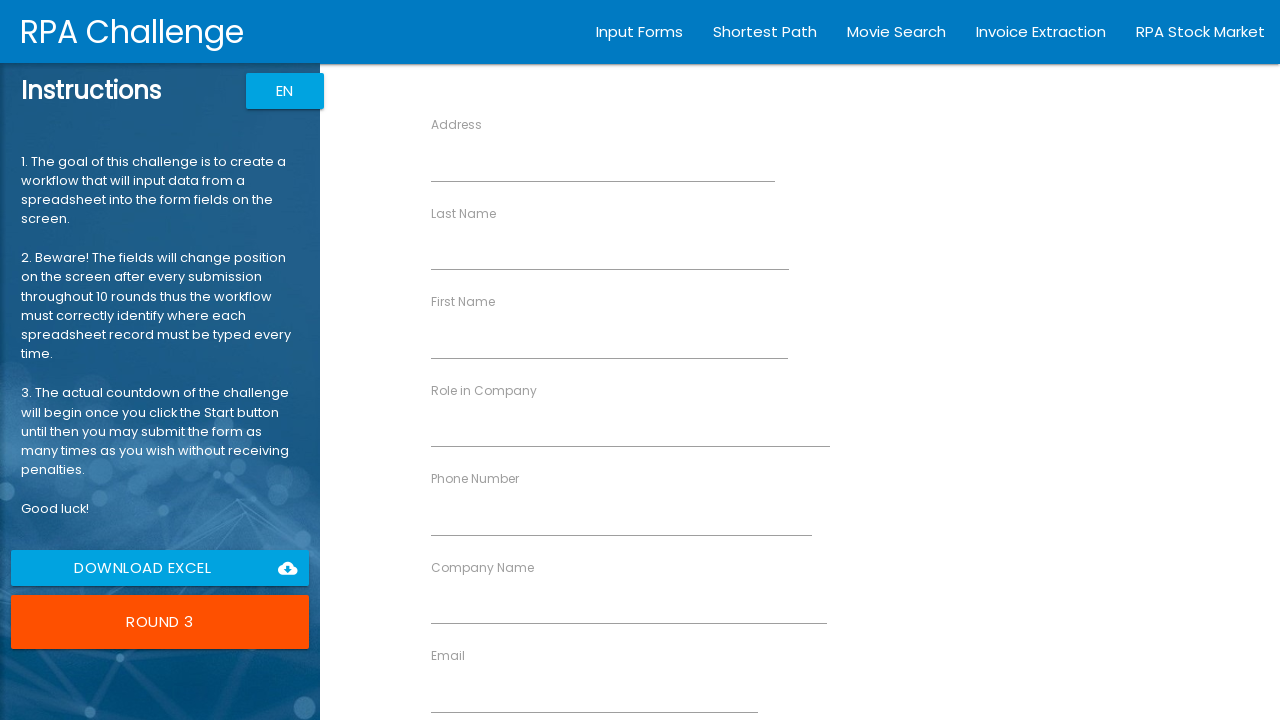

Filled First Name field with 'Michael' on //label[text()="First Name"]//following-sibling::input
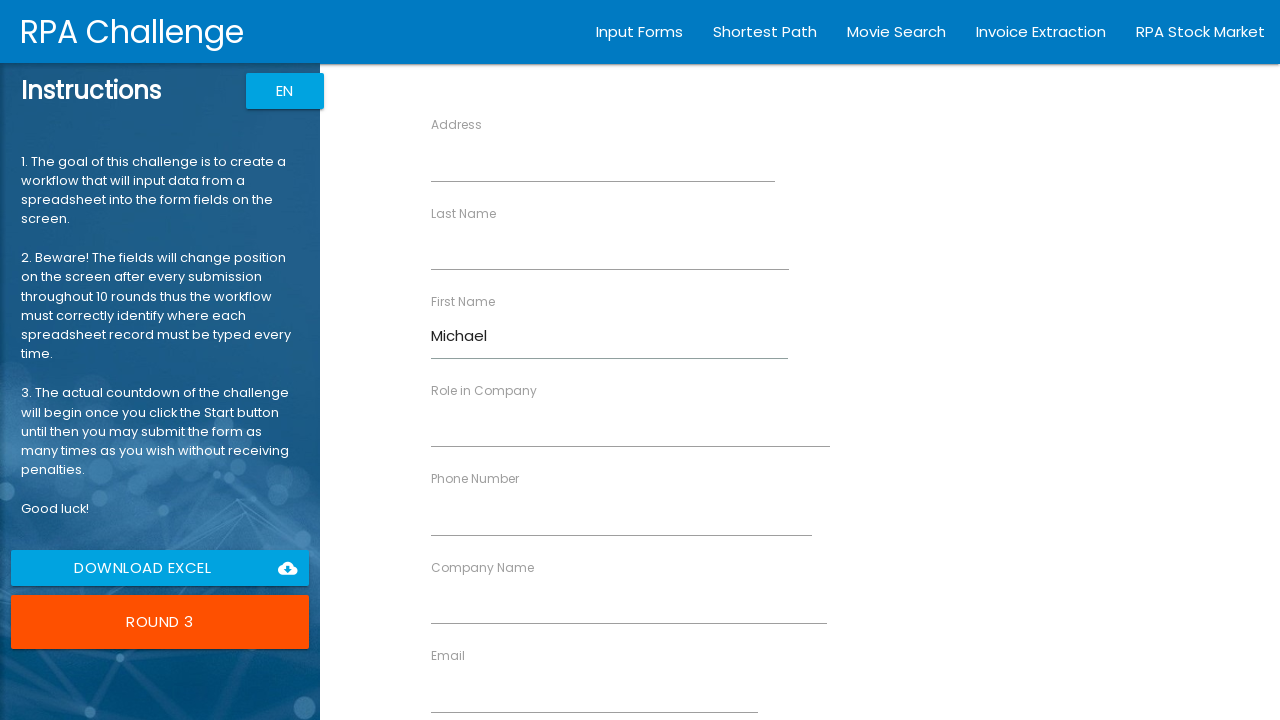

Filled Last Name field with 'Williams' on //label[text()="Last Name"]//following-sibling::input
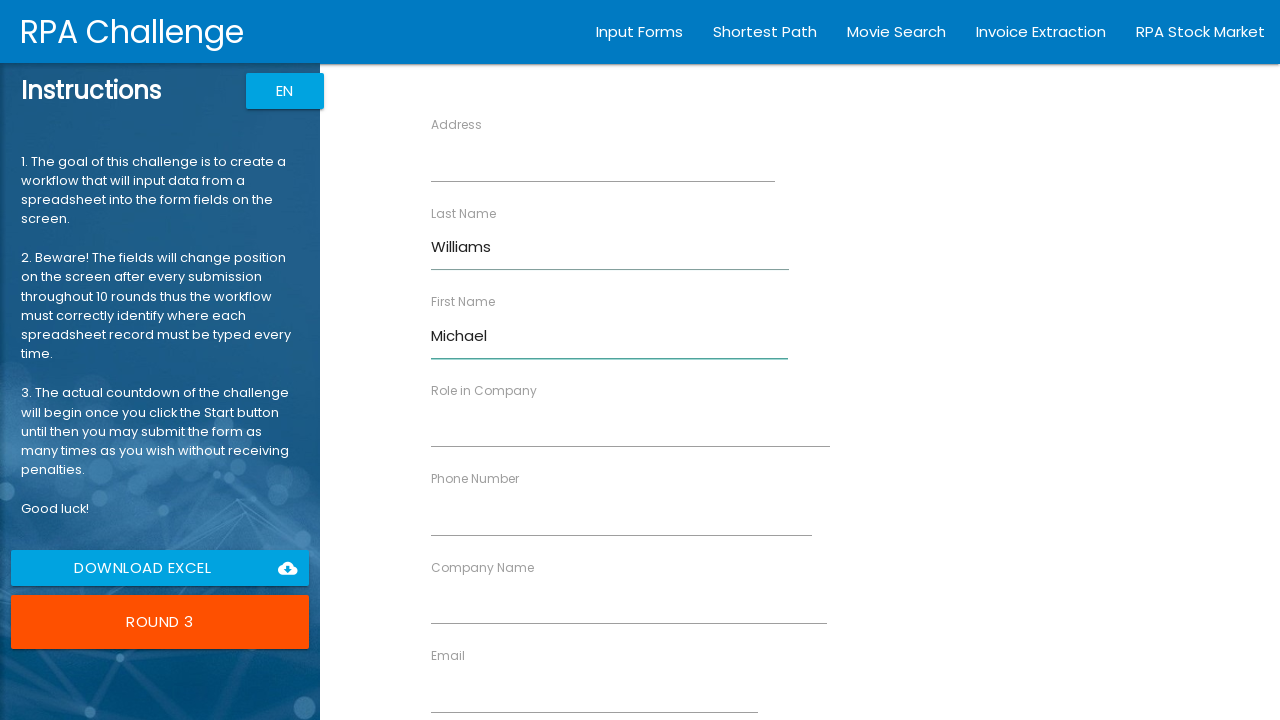

Filled Company Name field with 'GlobalTech' on //label[text()="Company Name"]//following-sibling::input
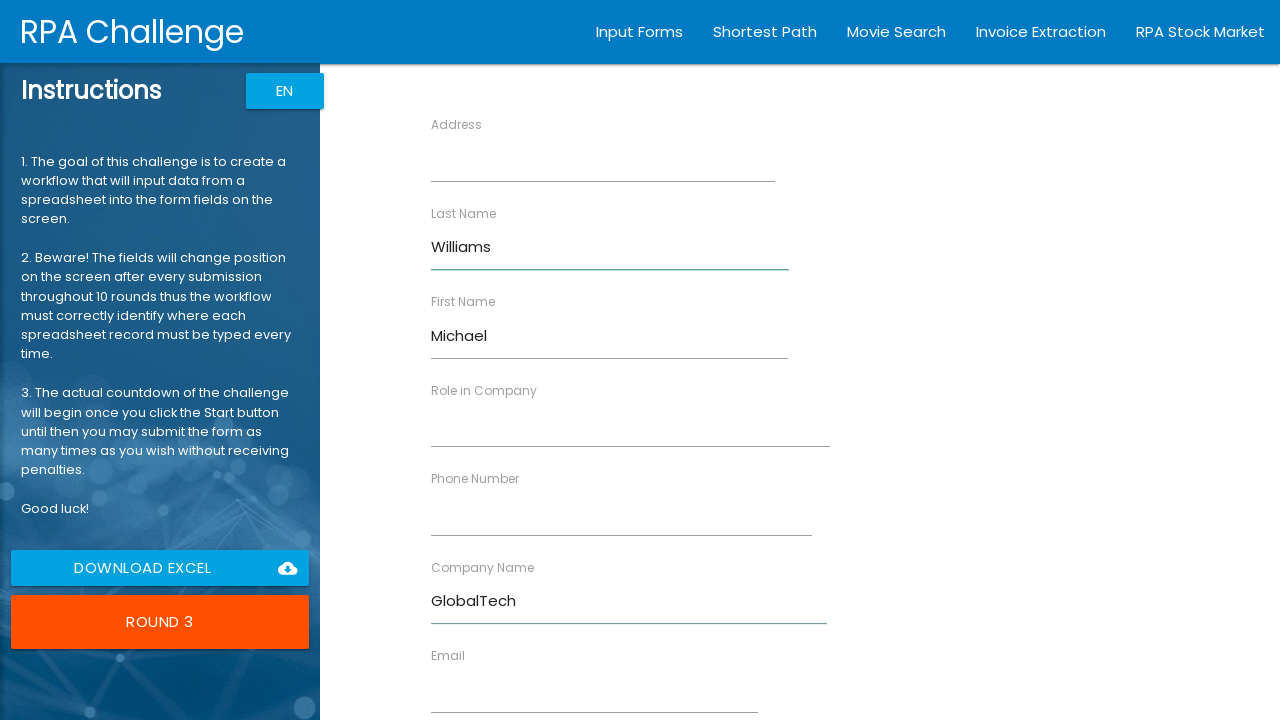

Filled Role in Company field with 'Analyst' on //label[text()="Role in Company"]//following-sibling::input
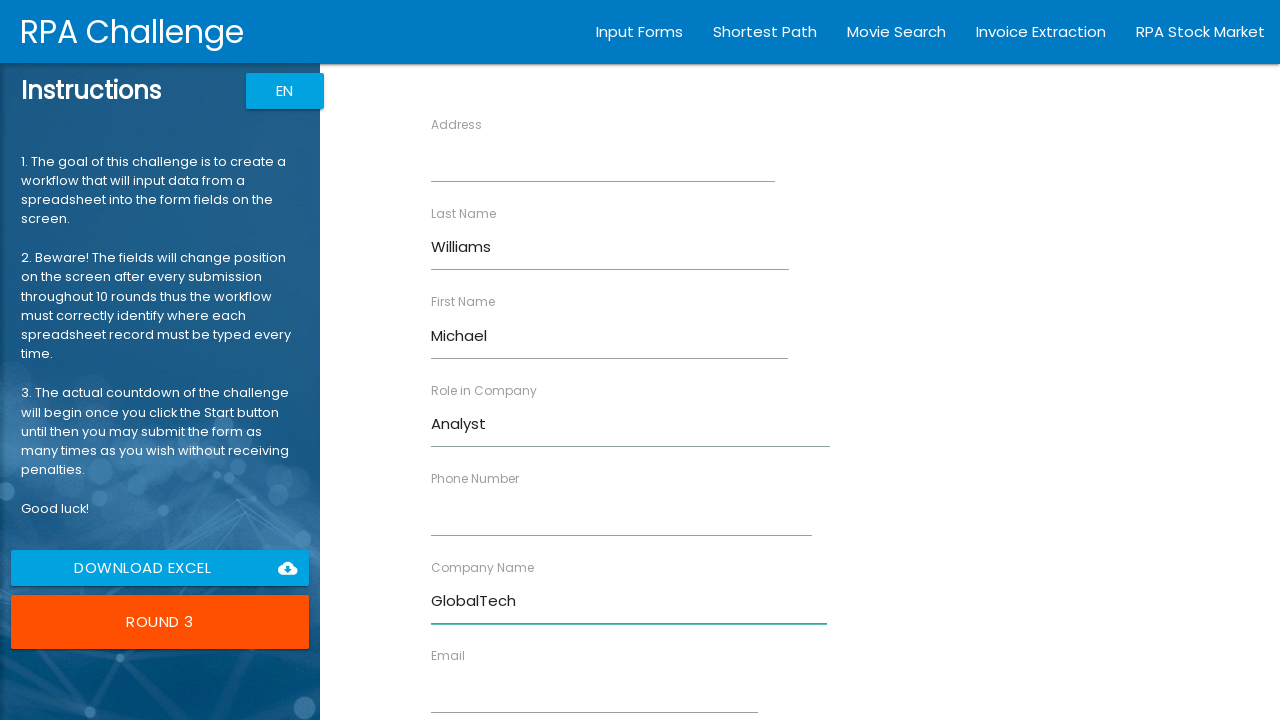

Filled Address field with '789 Pine Rd' on //label[text()="Address"]//following-sibling::input
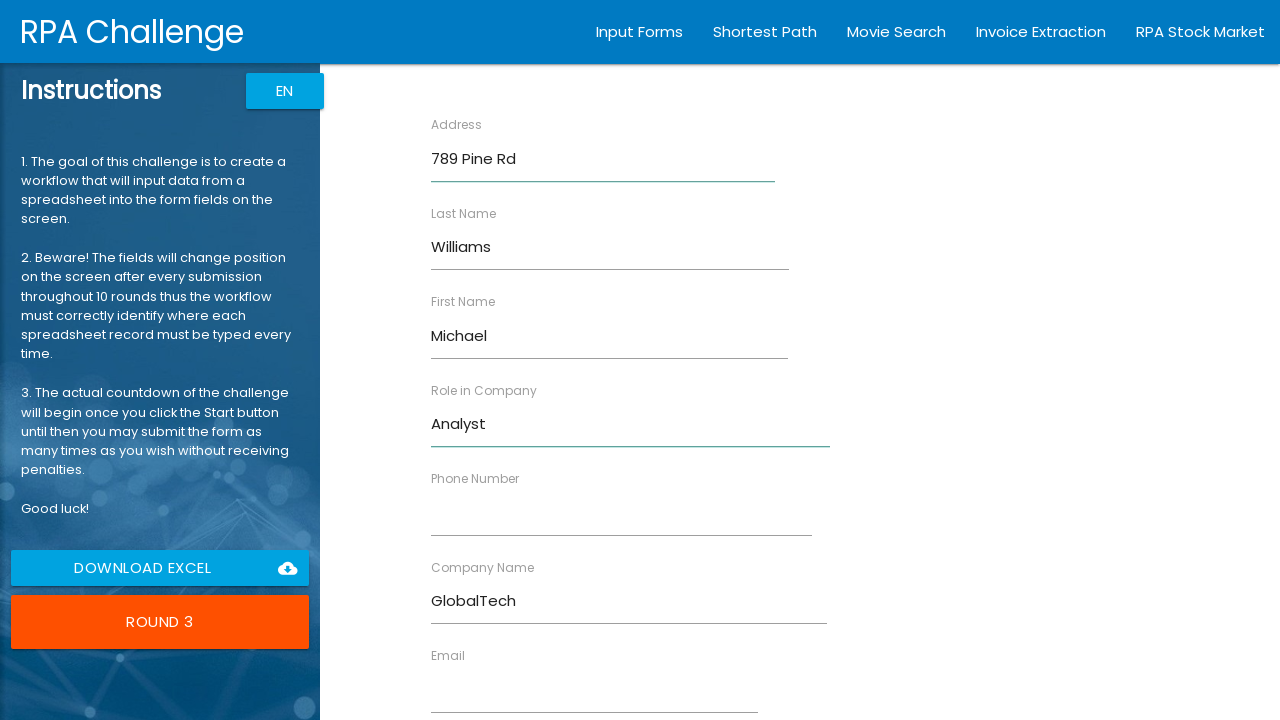

Filled Email field with 'm.williams@example.com' on //label[text()="Email"]//following-sibling::input
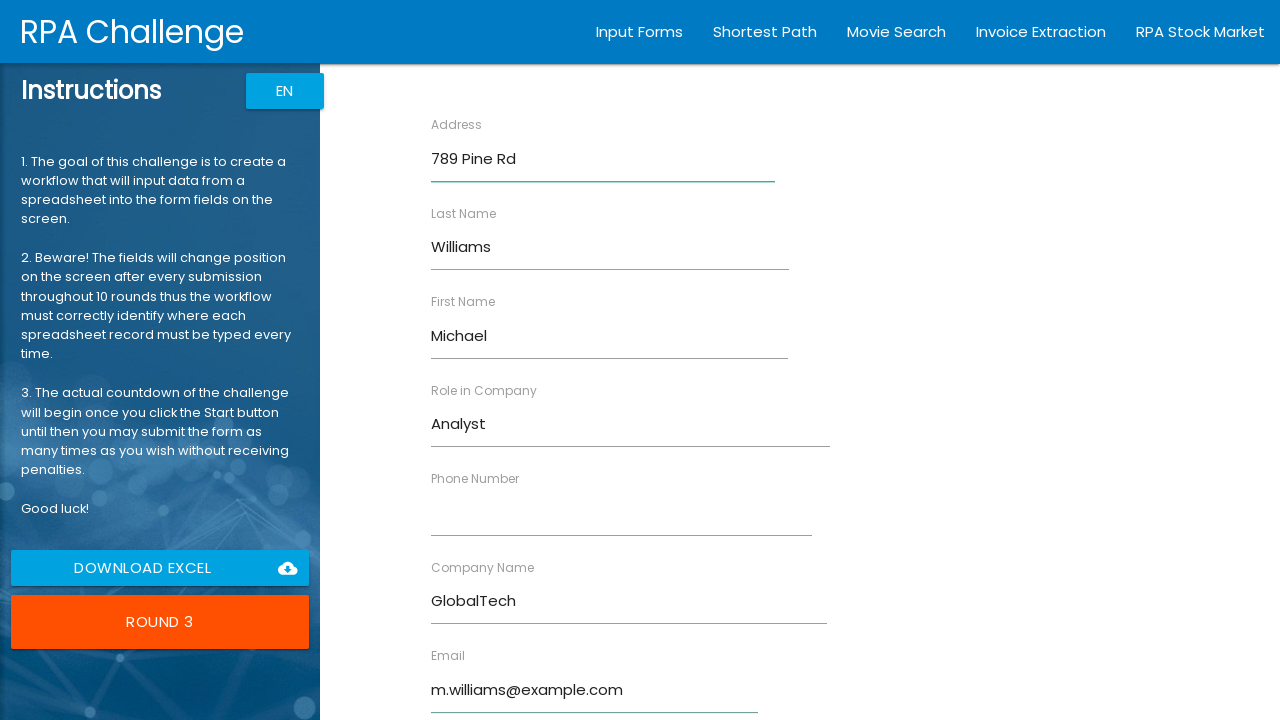

Filled Phone Number field with '555-0103' on //label[text()="Phone Number"]//following-sibling::input
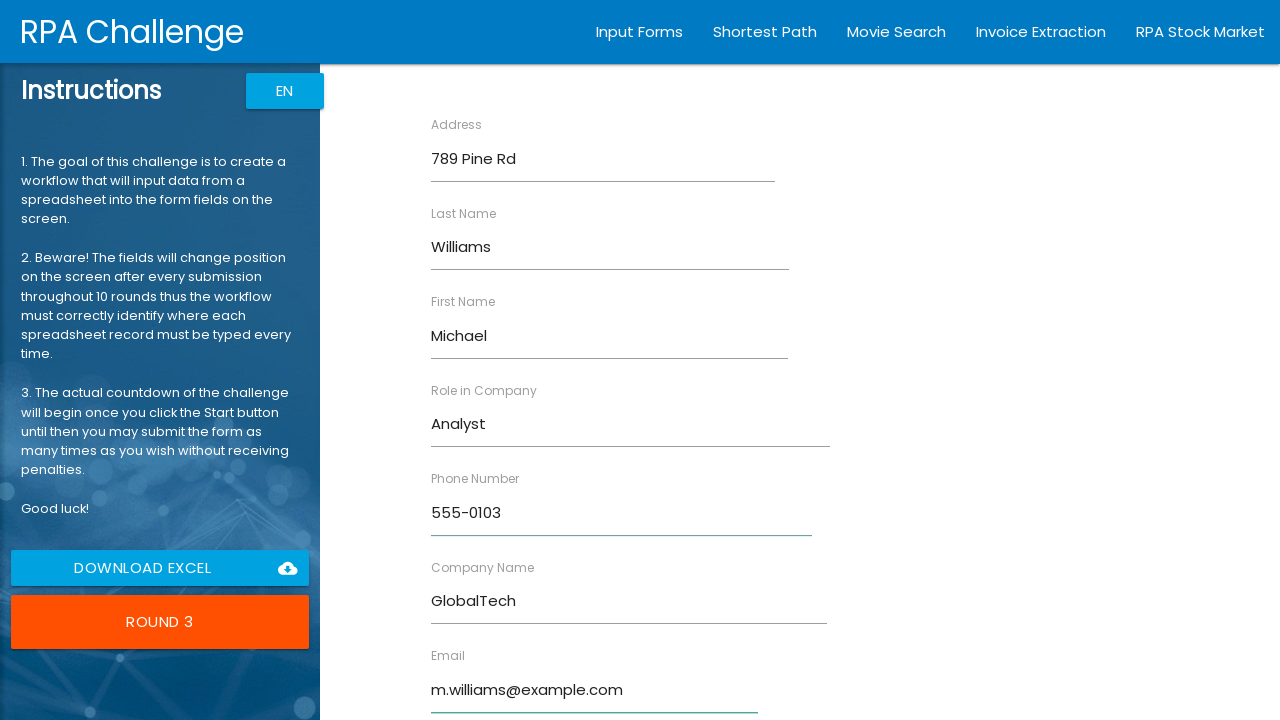

Clicked the Submit button to submit form entry at (478, 688) on input[value="Submit"]
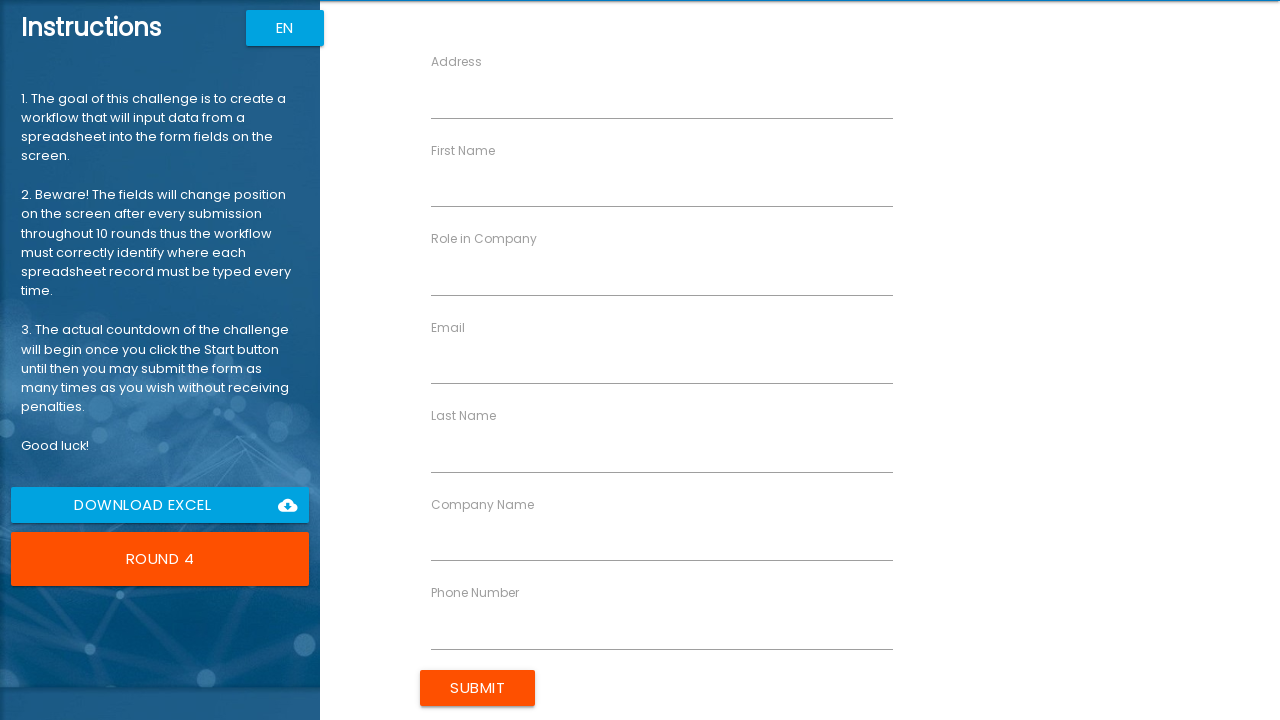

Waited for results to be displayed
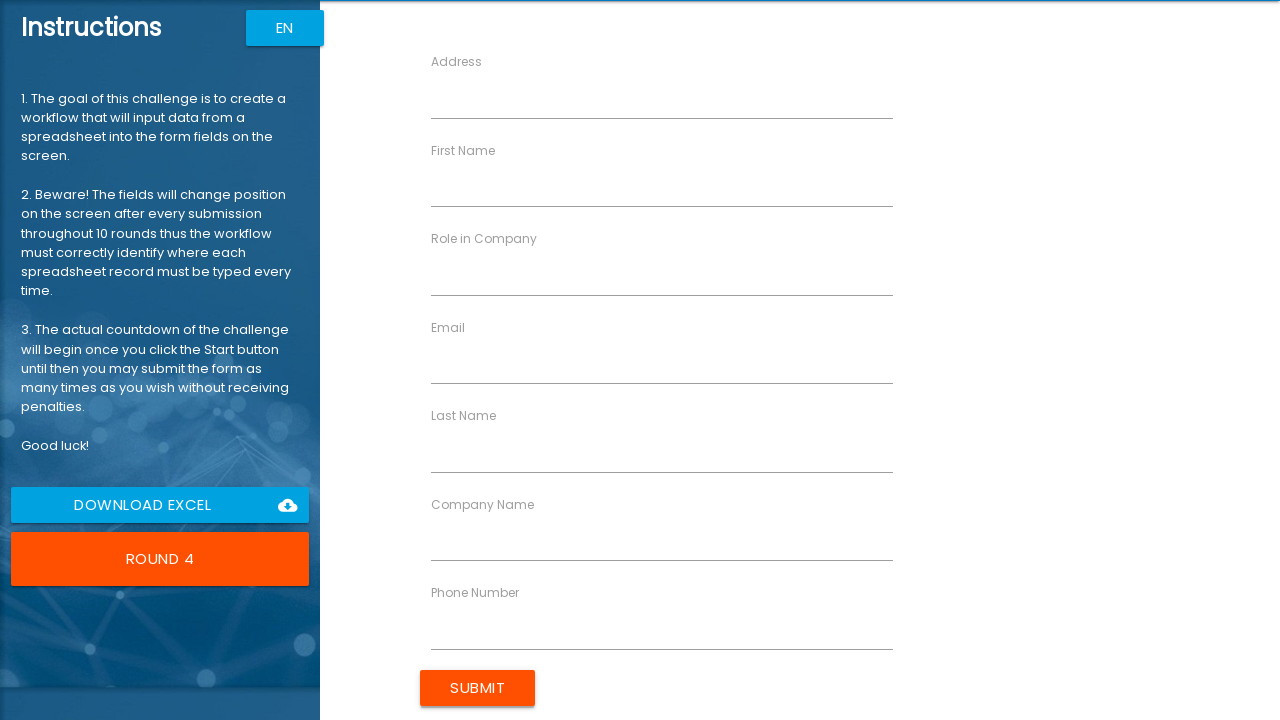

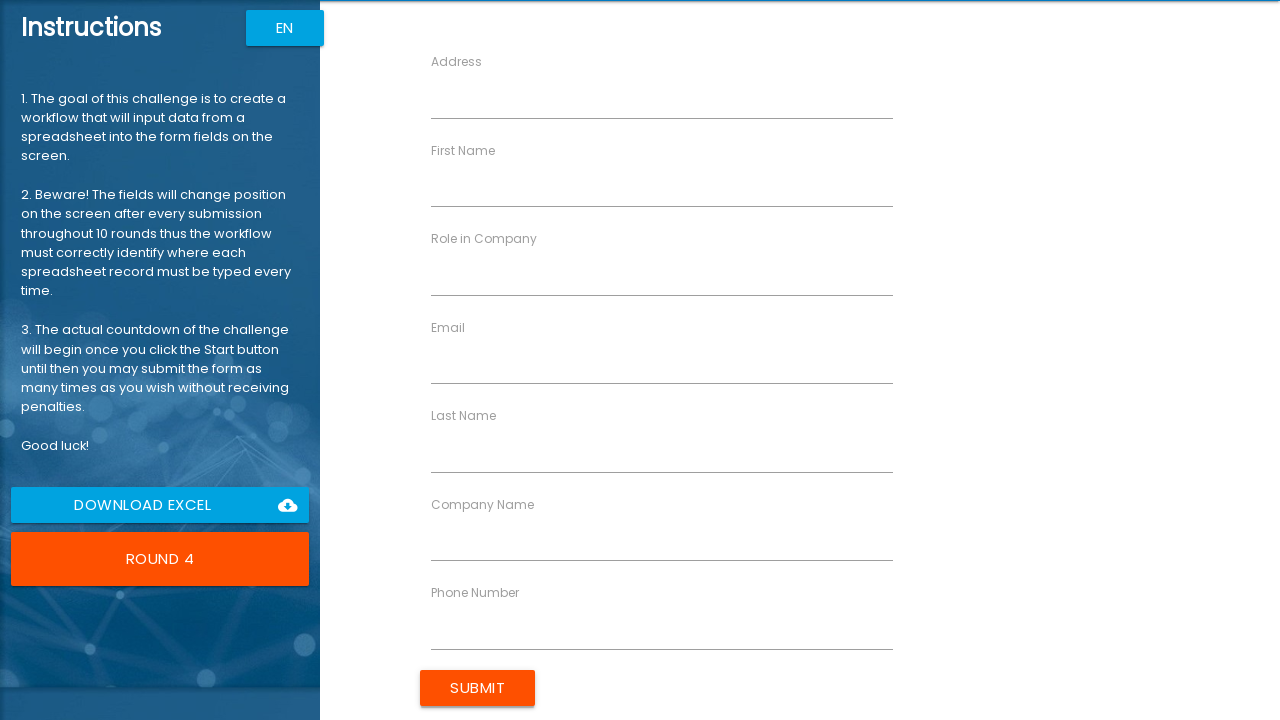